Navigates to a Guru99 article page and performs a scroll action using JavaScript execution

Starting URL: https://www.guru99.com/api-testing.html

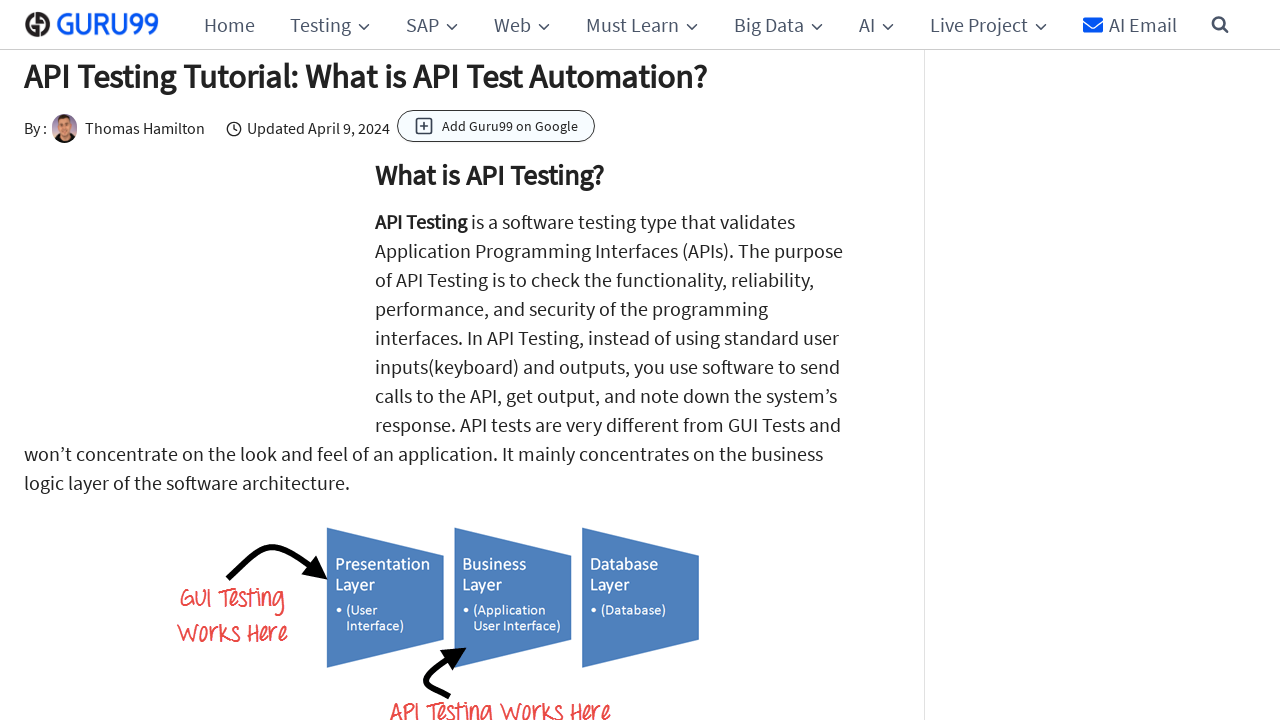

Navigated to Guru99 API Testing article page
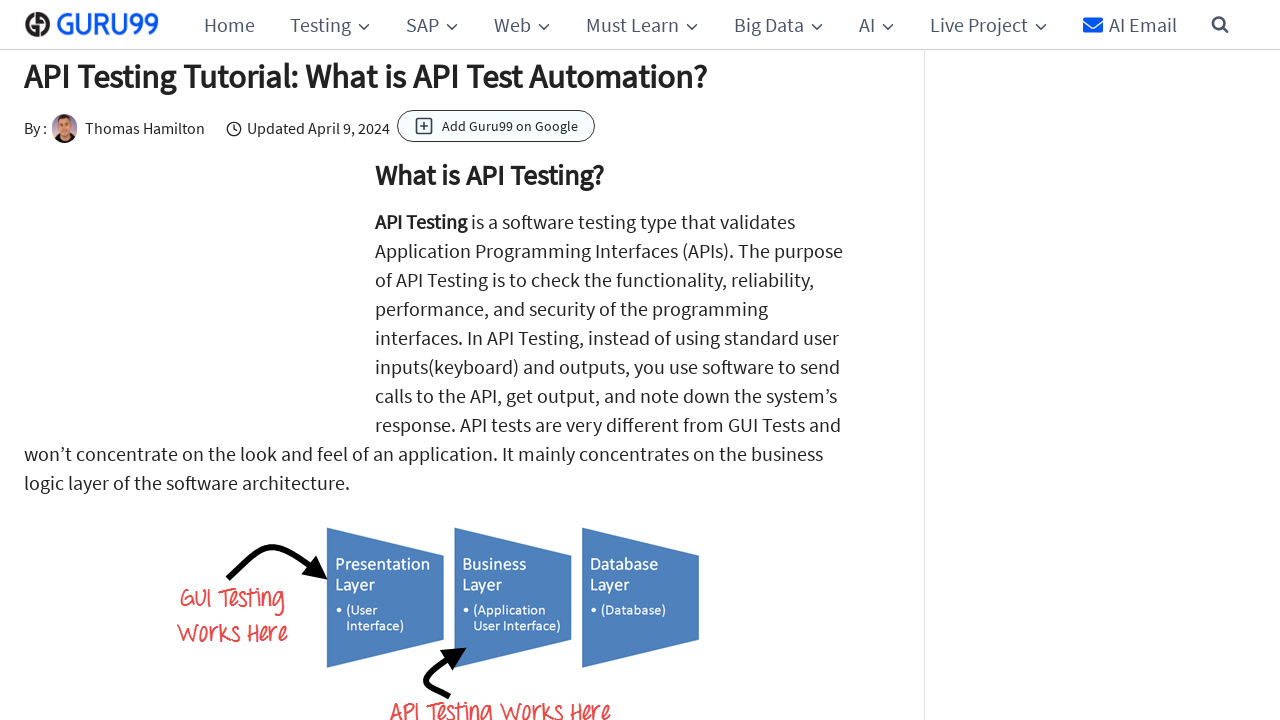

Scrolled down the page by 1000 pixels using JavaScript execution
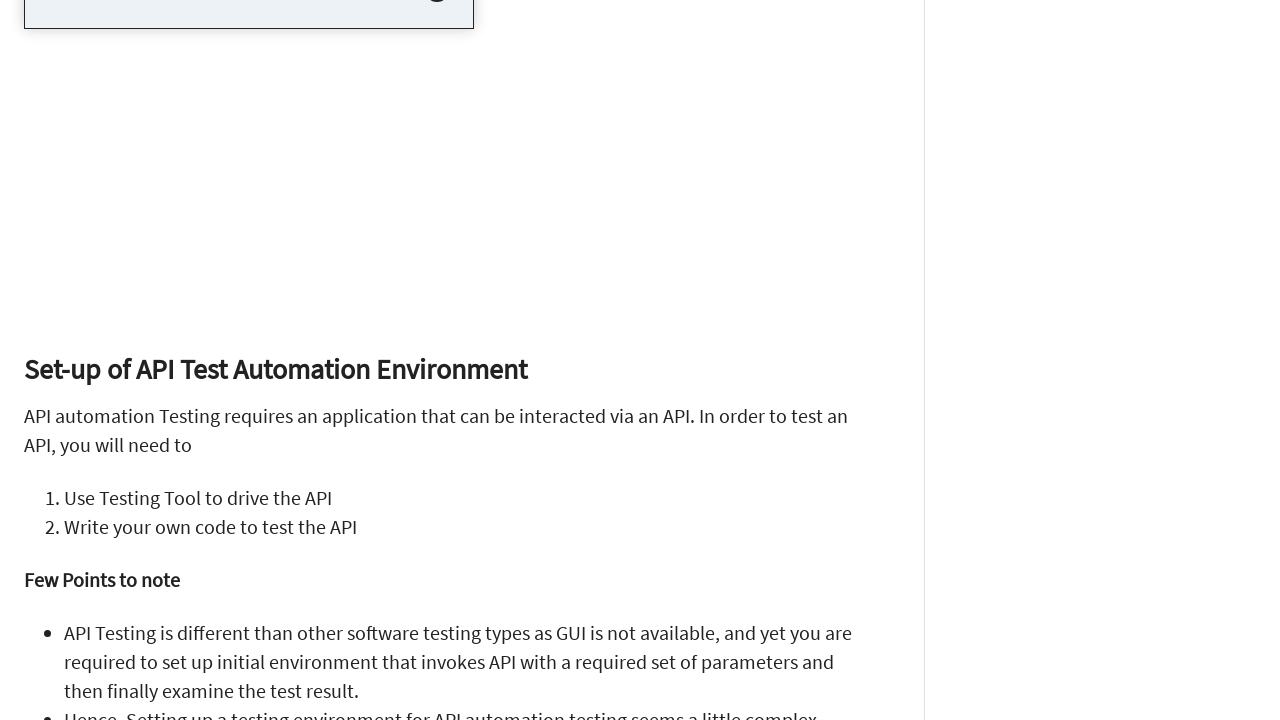

Waited 500ms for scroll animation to complete
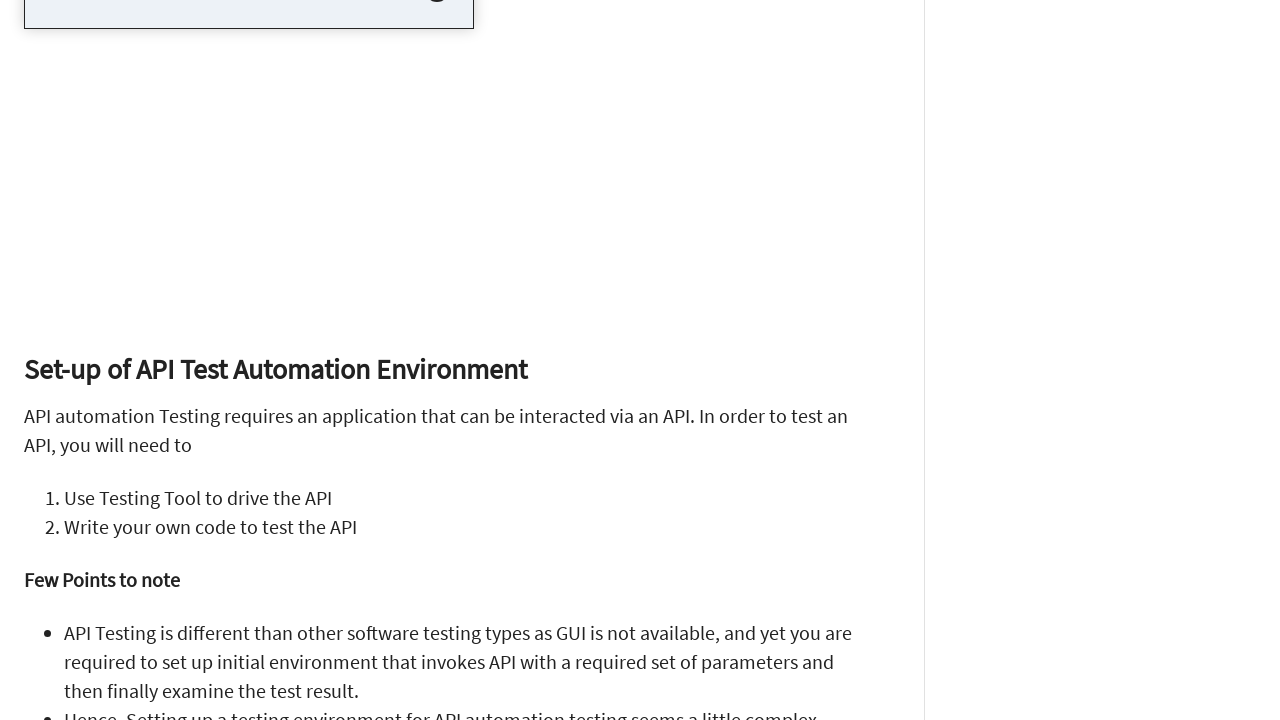

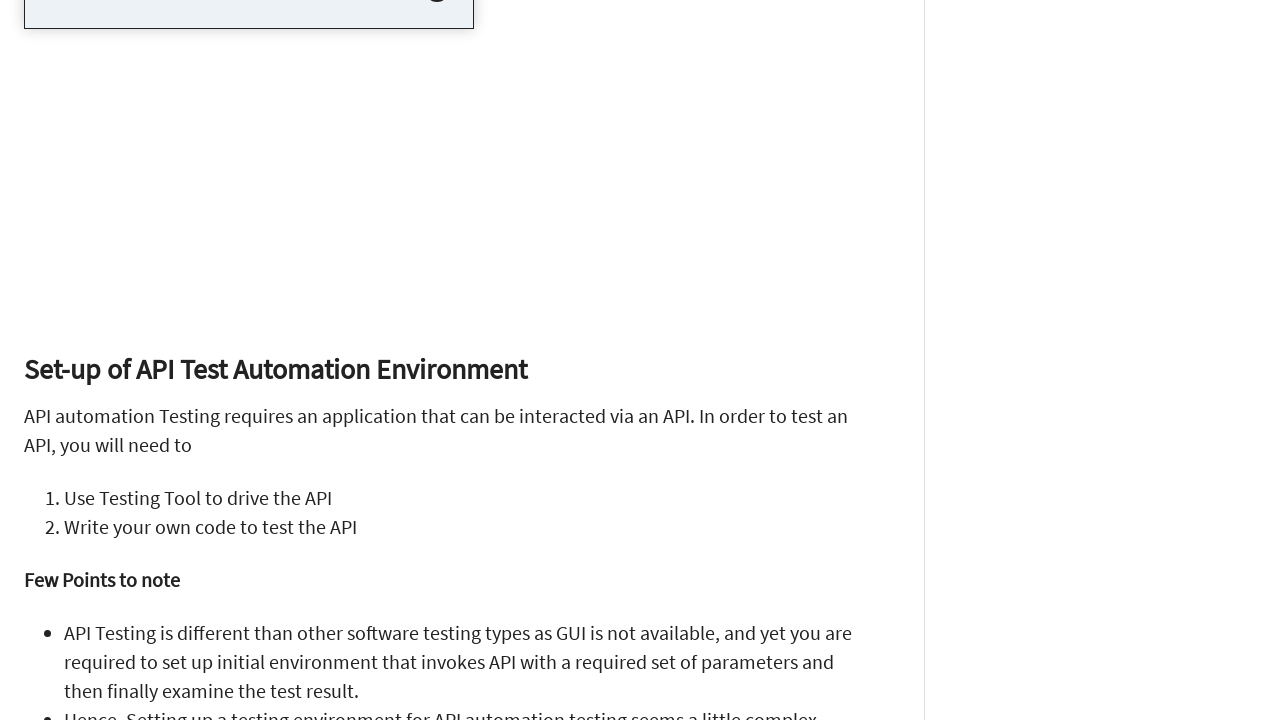